Opens a webpage and maximizes the browser window to view the page content

Starting URL: http://www.punkfm.co.uk/

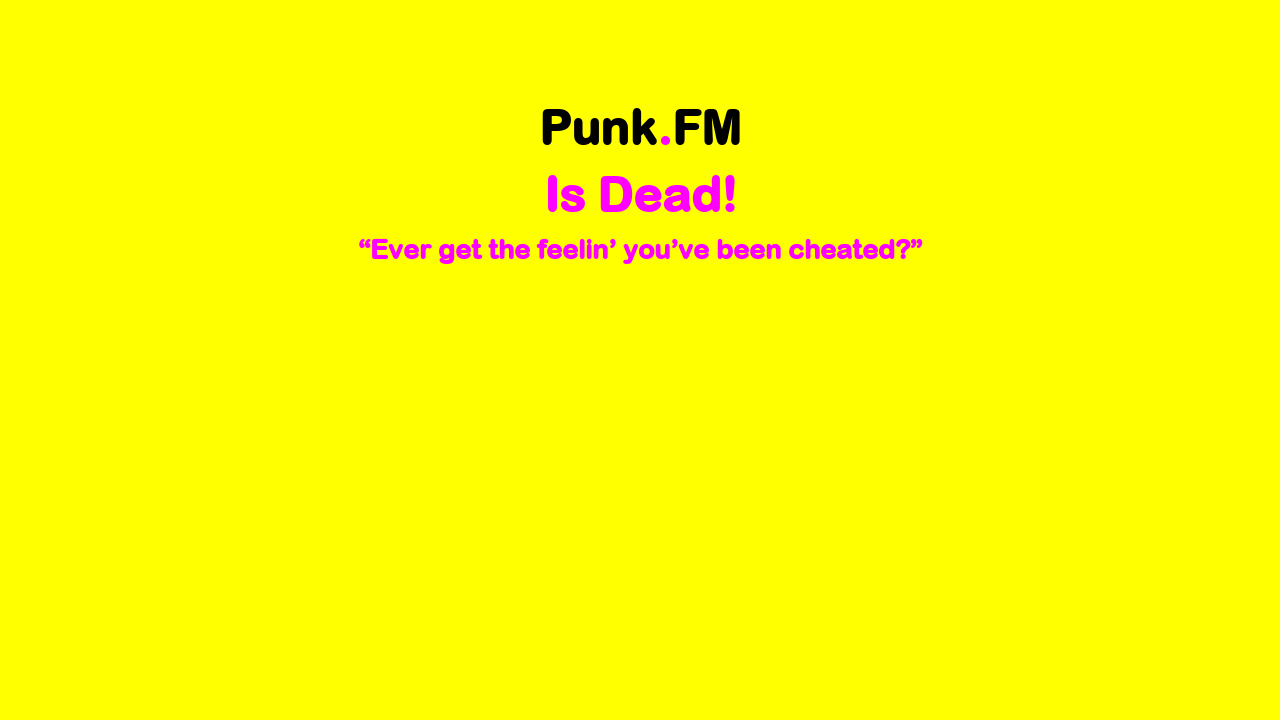

Set viewport size to 1920x1080 to maximize browser window
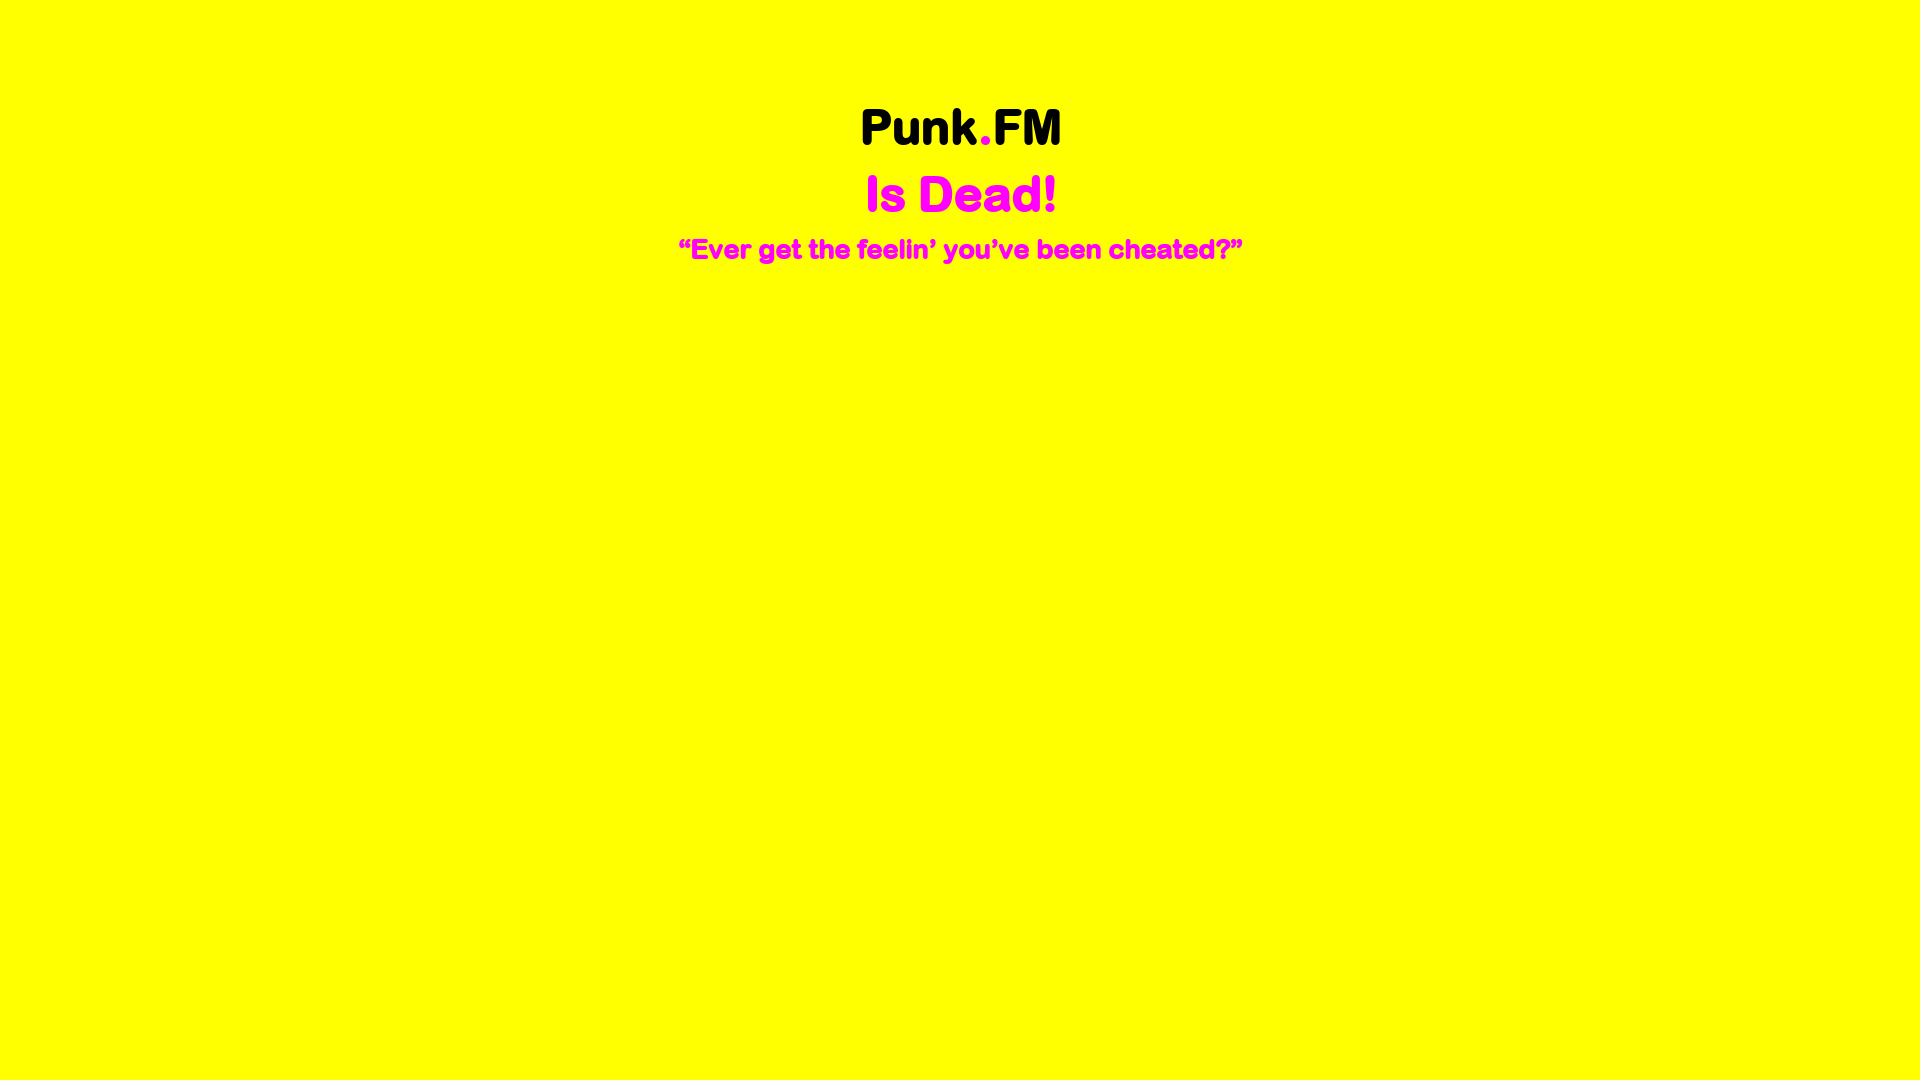

Waited for page to load with networkidle state
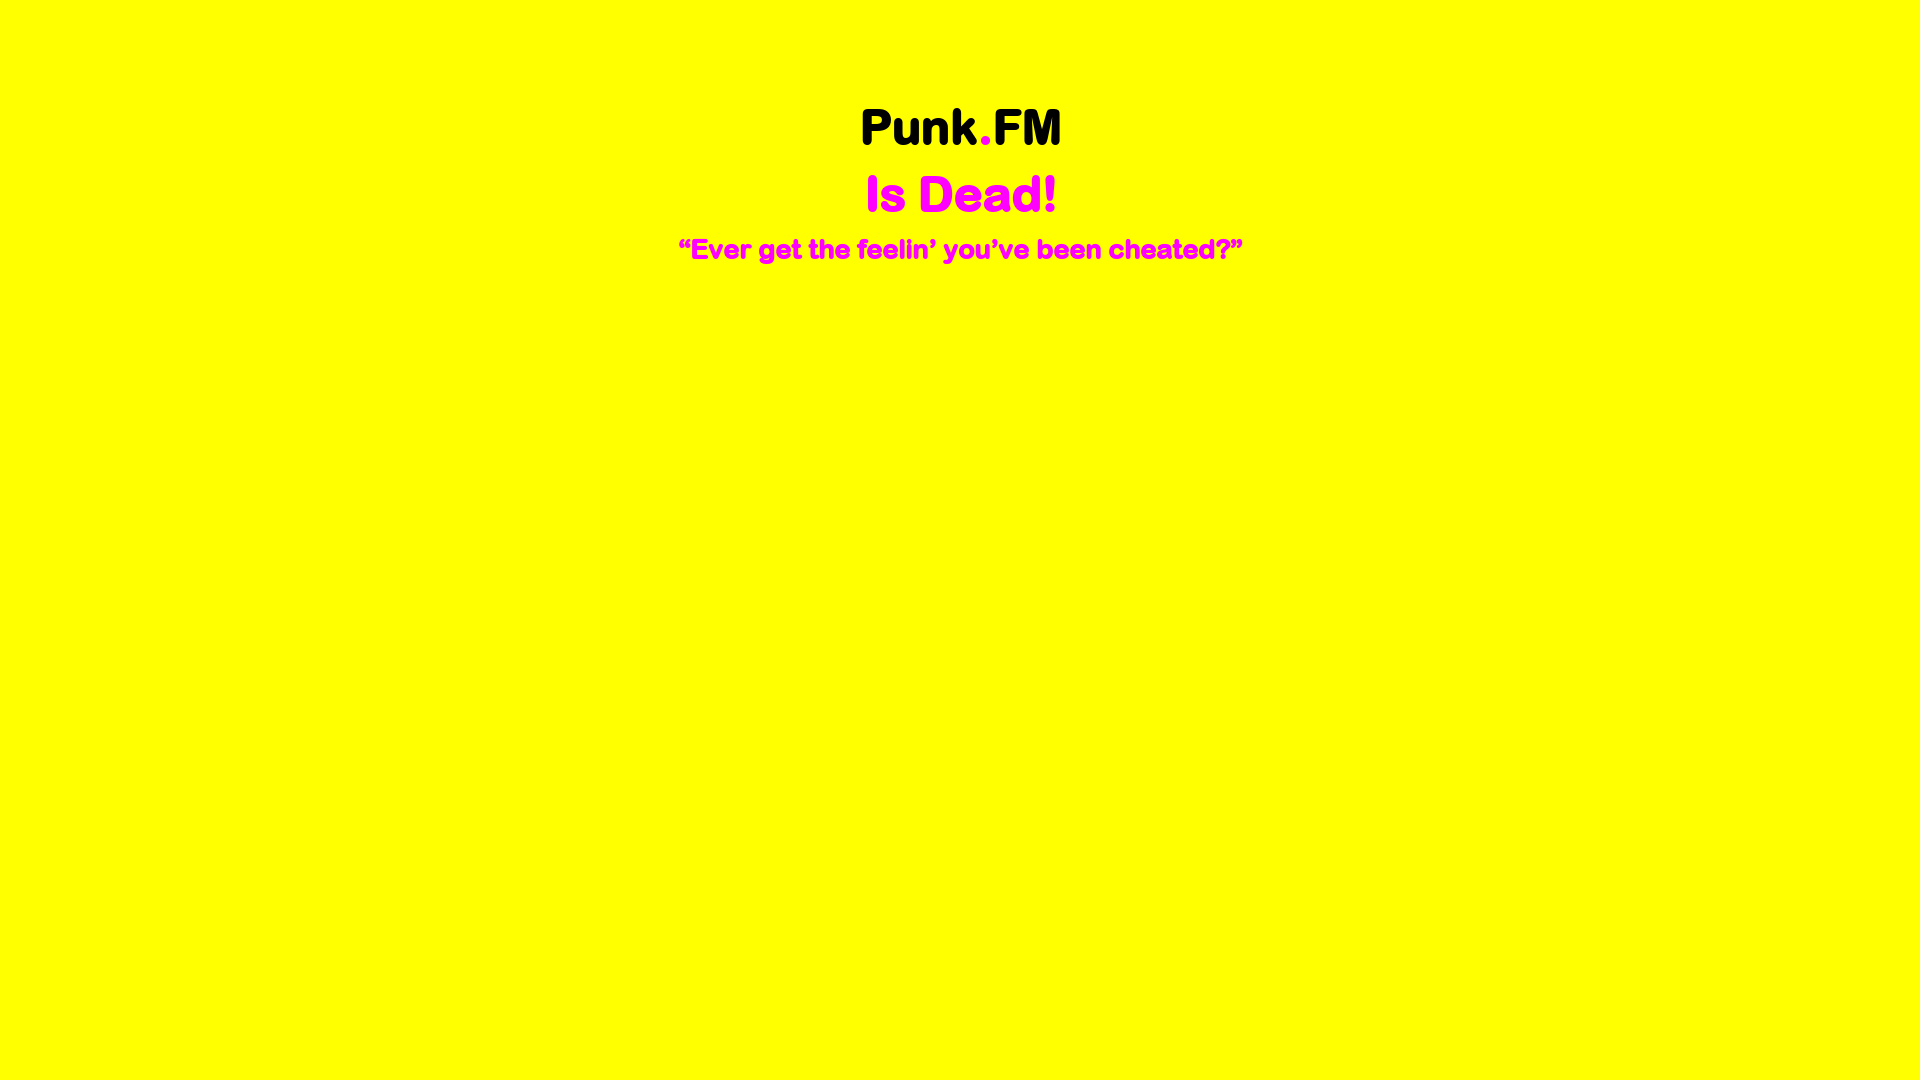

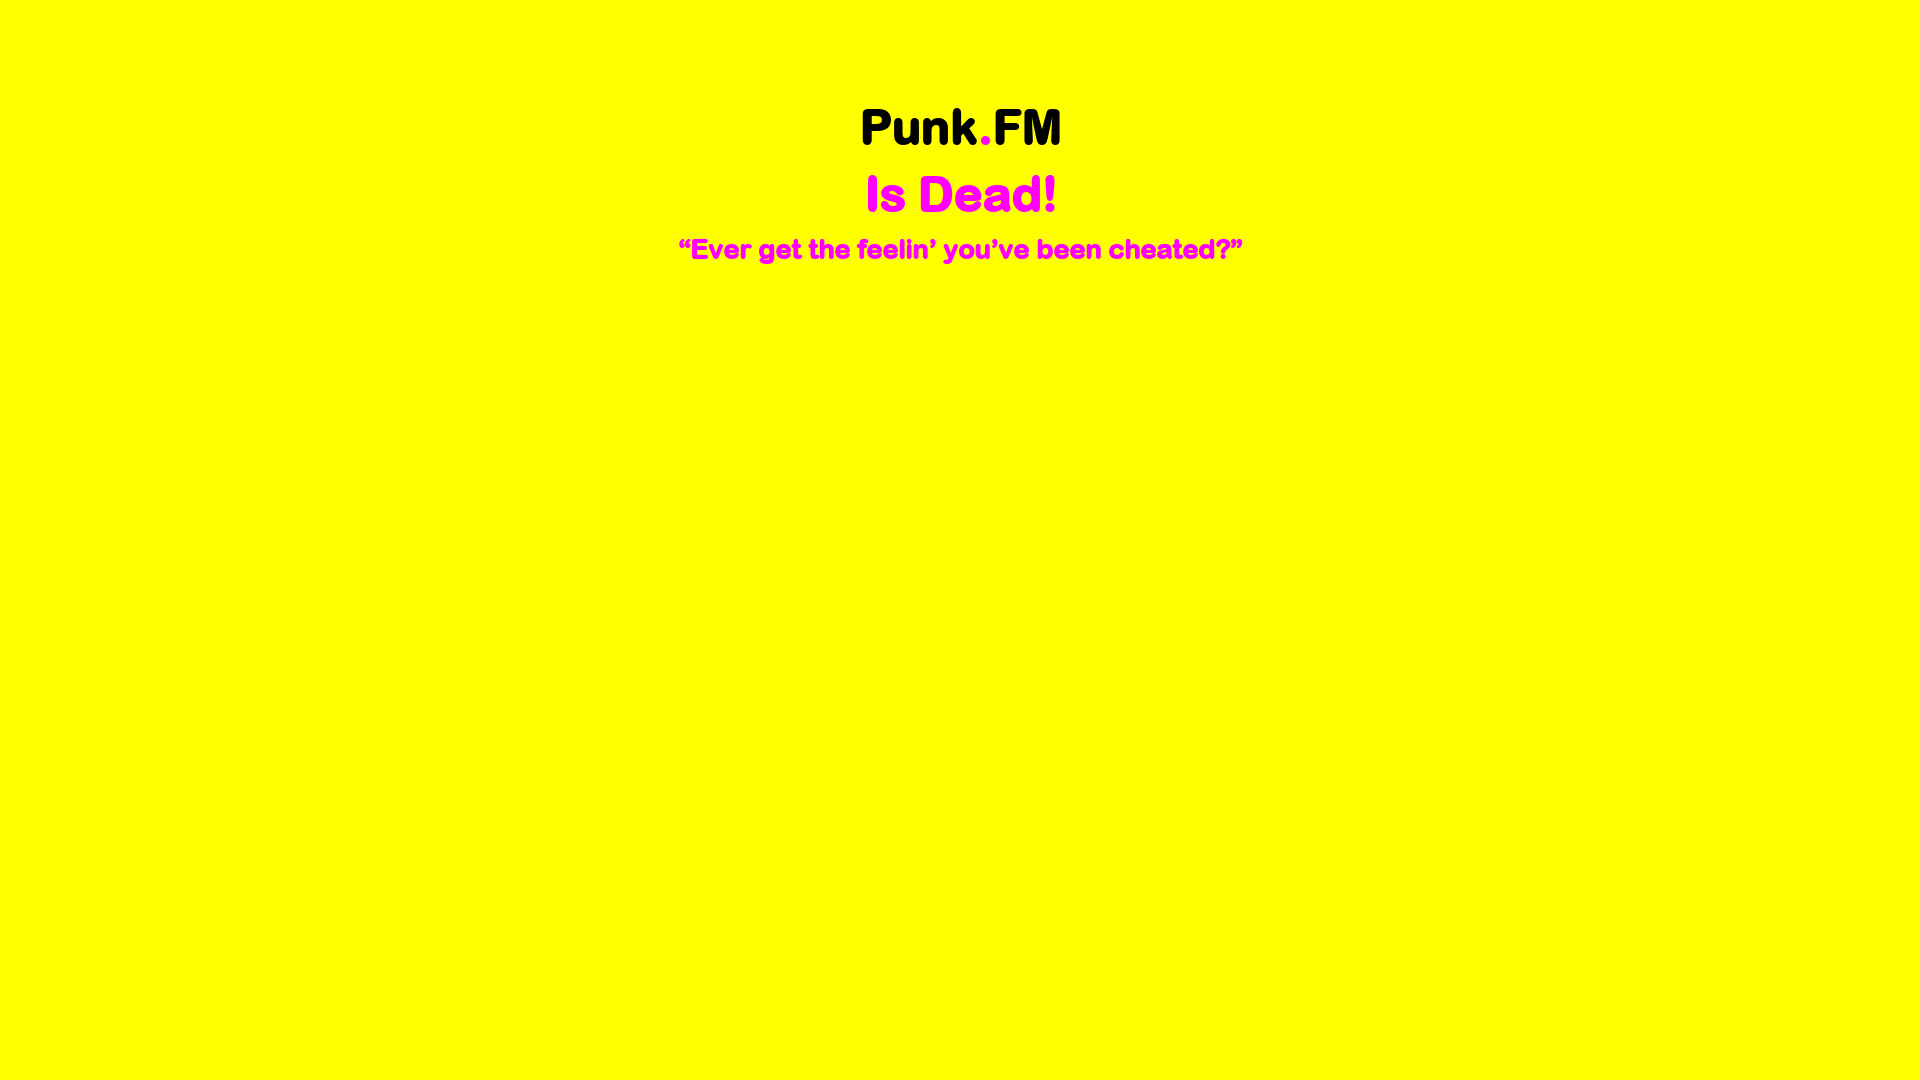